Tests adding multiple vegetable items to a shopping cart by iterating through available products and clicking the add button for specific items (Cucumber, Beans, Brocolli, Beetroot, Corn, Mushroom)

Starting URL: https://rahulshettyacademy.com/seleniumPractise/

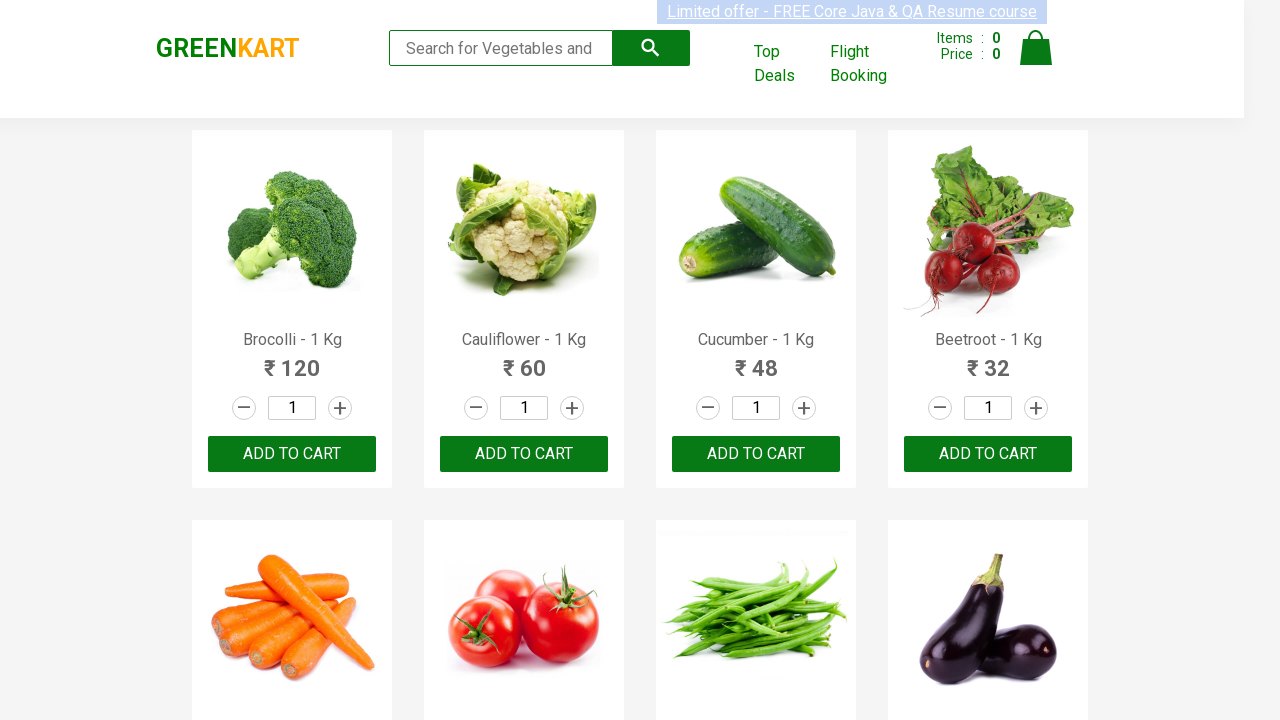

Waited for product names to load on the page
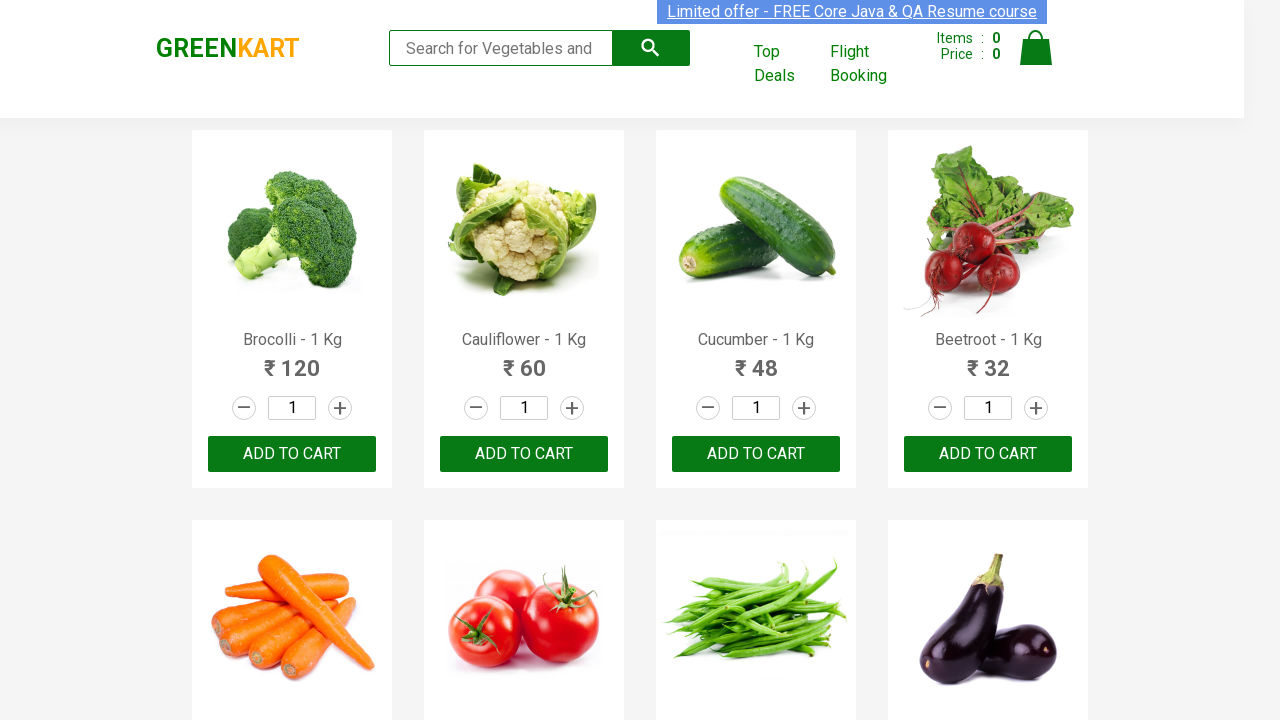

Retrieved all product name elements from the page
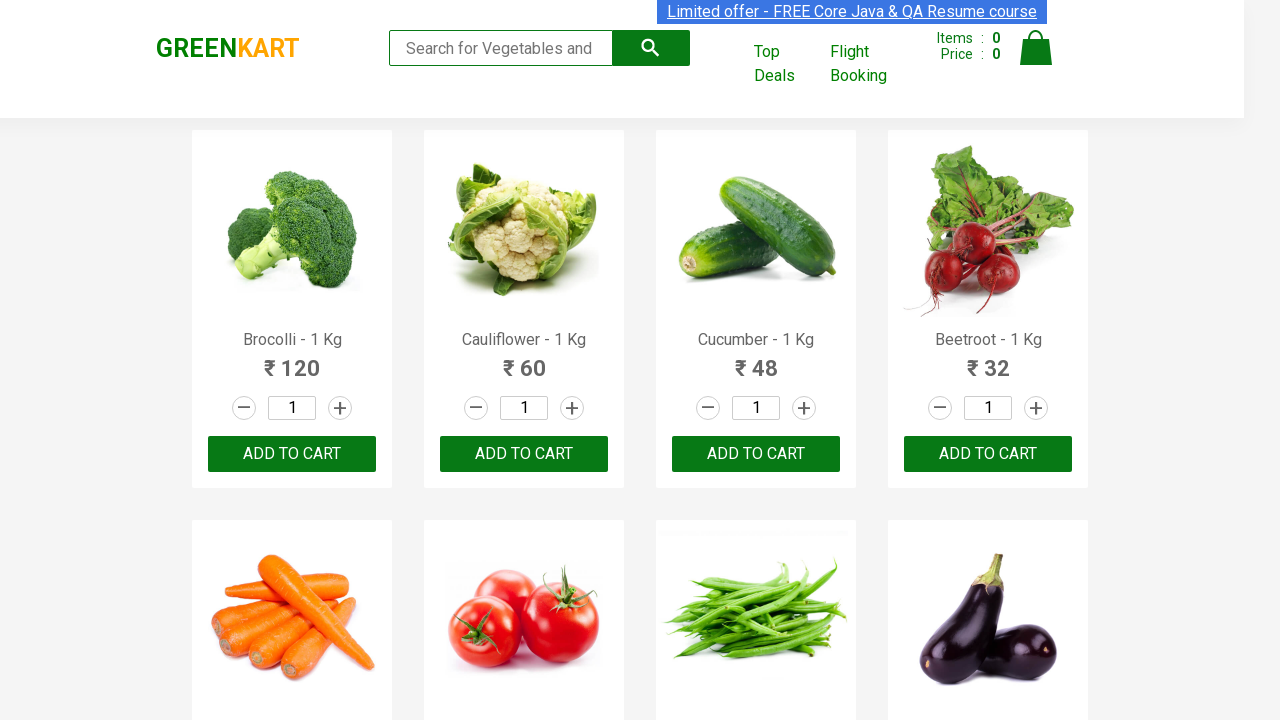

Clicked add to cart button for Brocolli at (292, 454) on xpath=//div[@class='product-action']/button >> nth=0
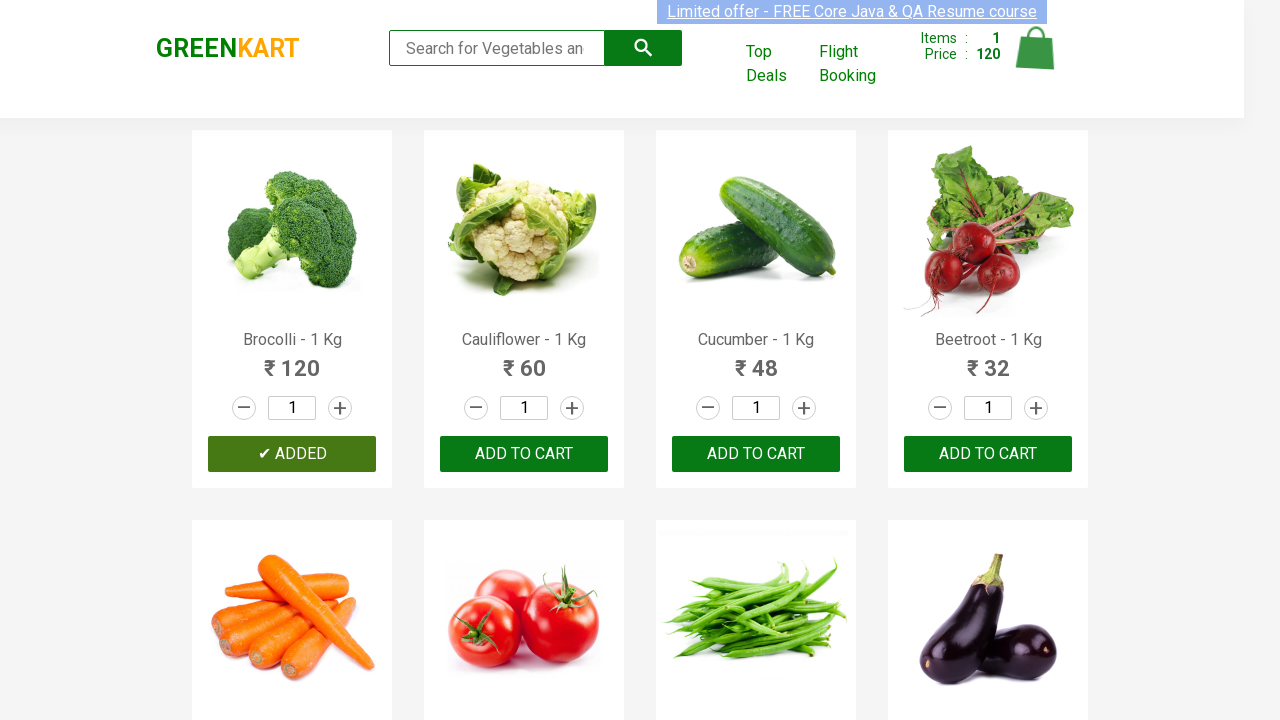

Clicked add to cart button for Cucumber at (756, 454) on xpath=//div[@class='product-action']/button >> nth=2
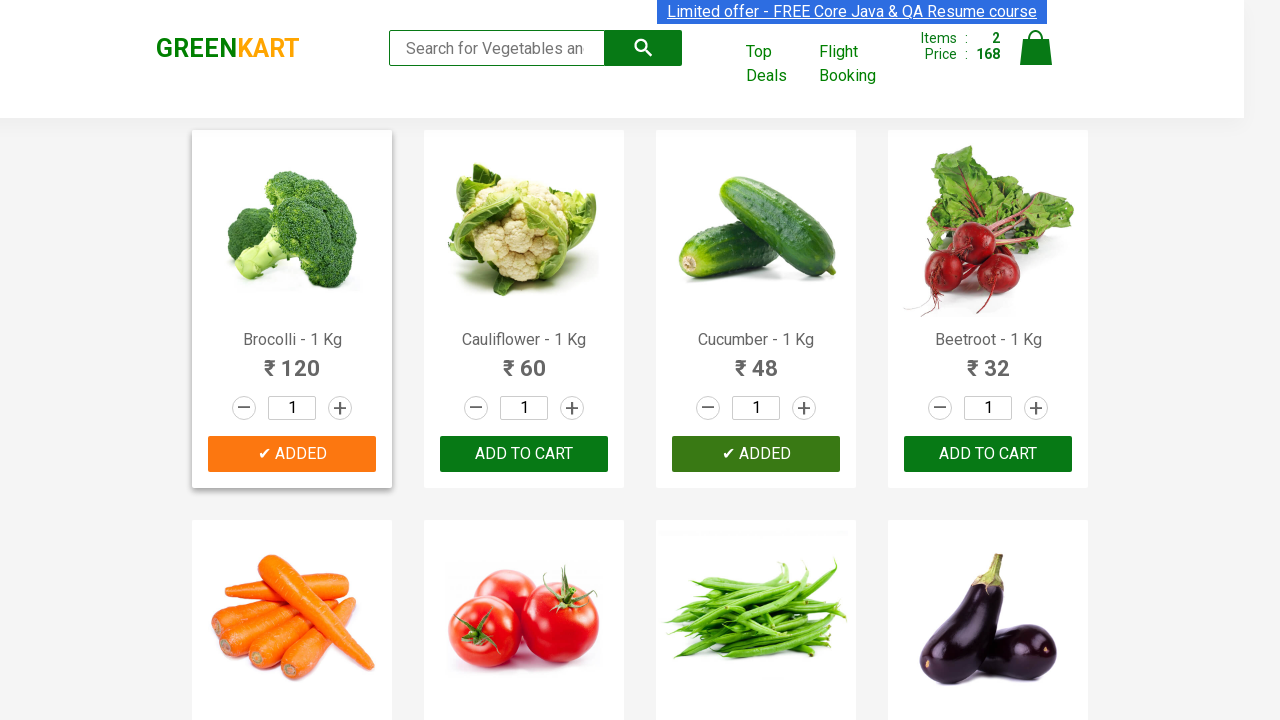

Clicked add to cart button for Beetroot at (988, 454) on xpath=//div[@class='product-action']/button >> nth=3
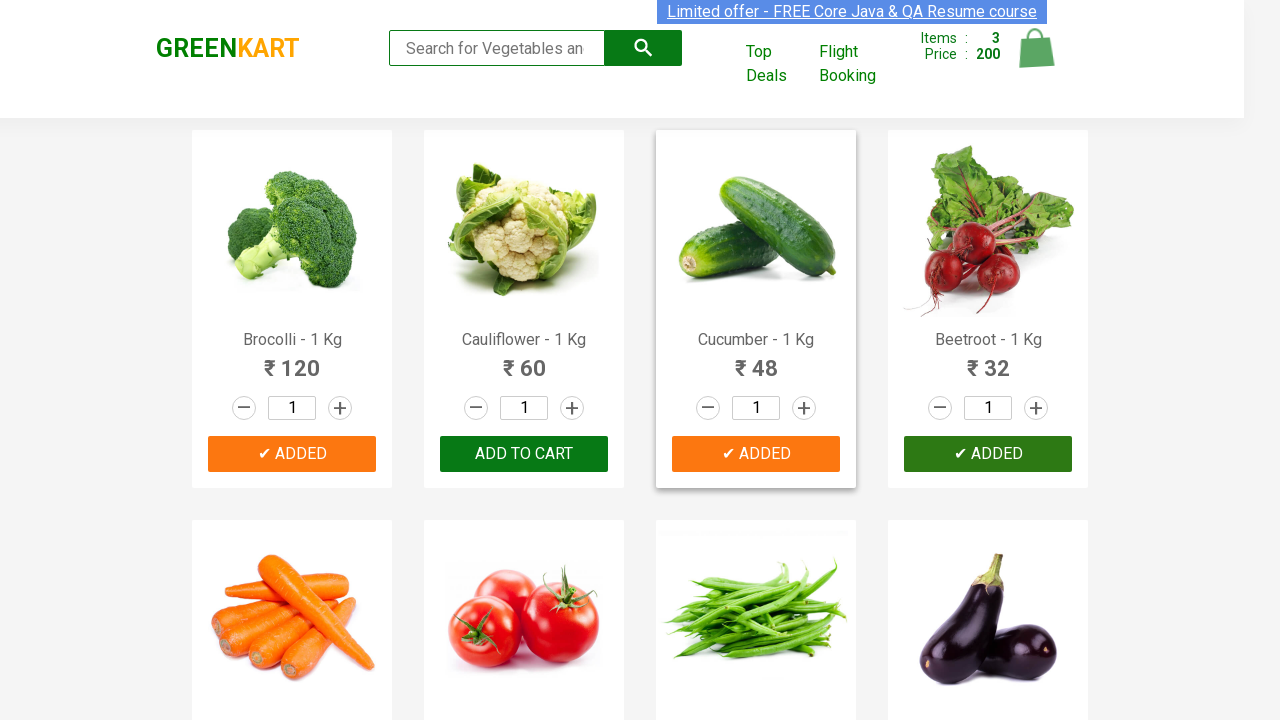

Clicked add to cart button for Beans at (756, 360) on xpath=//div[@class='product-action']/button >> nth=6
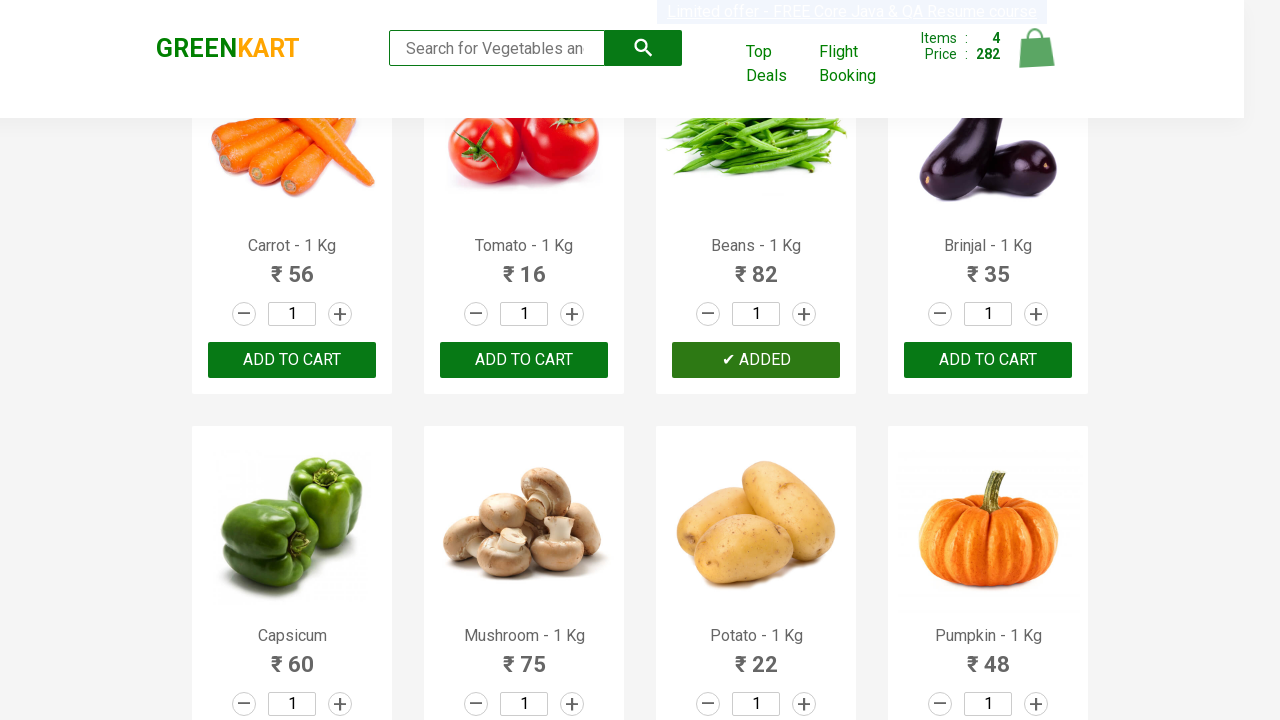

Clicked add to cart button for Mushroom at (524, 360) on xpath=//div[@class='product-action']/button >> nth=9
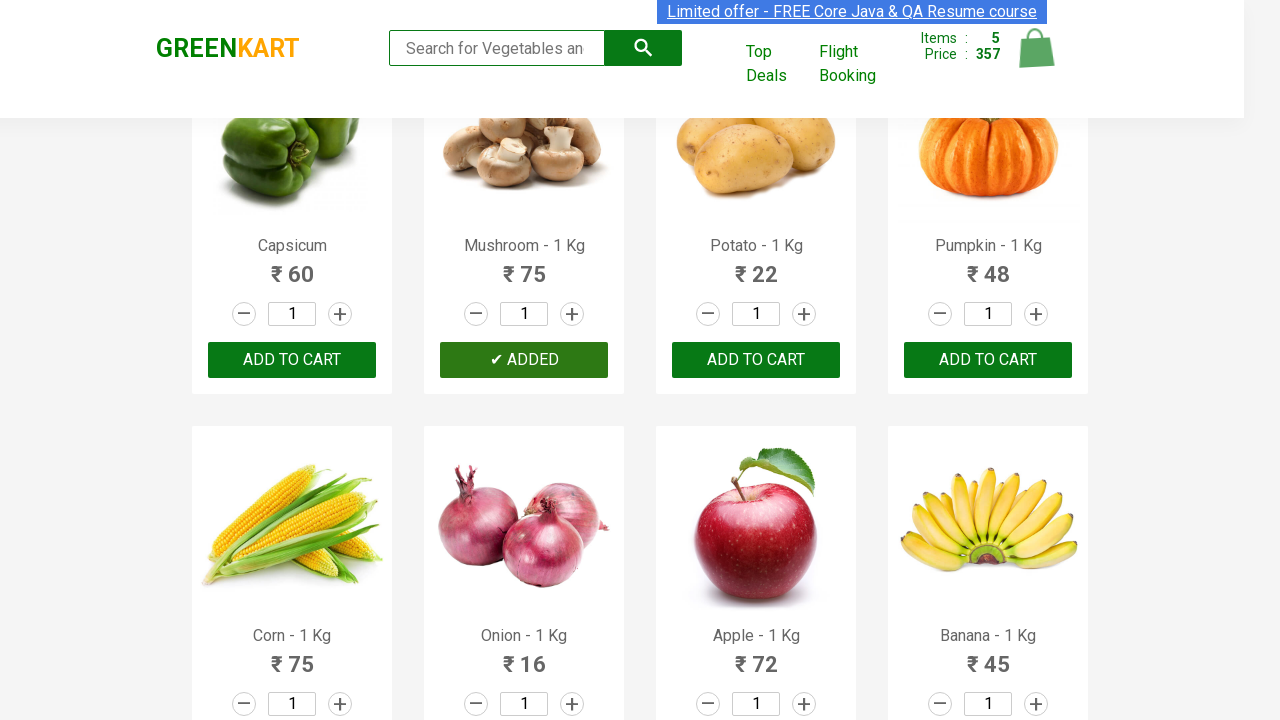

Clicked add to cart button for Corn at (292, 360) on xpath=//div[@class='product-action']/button >> nth=12
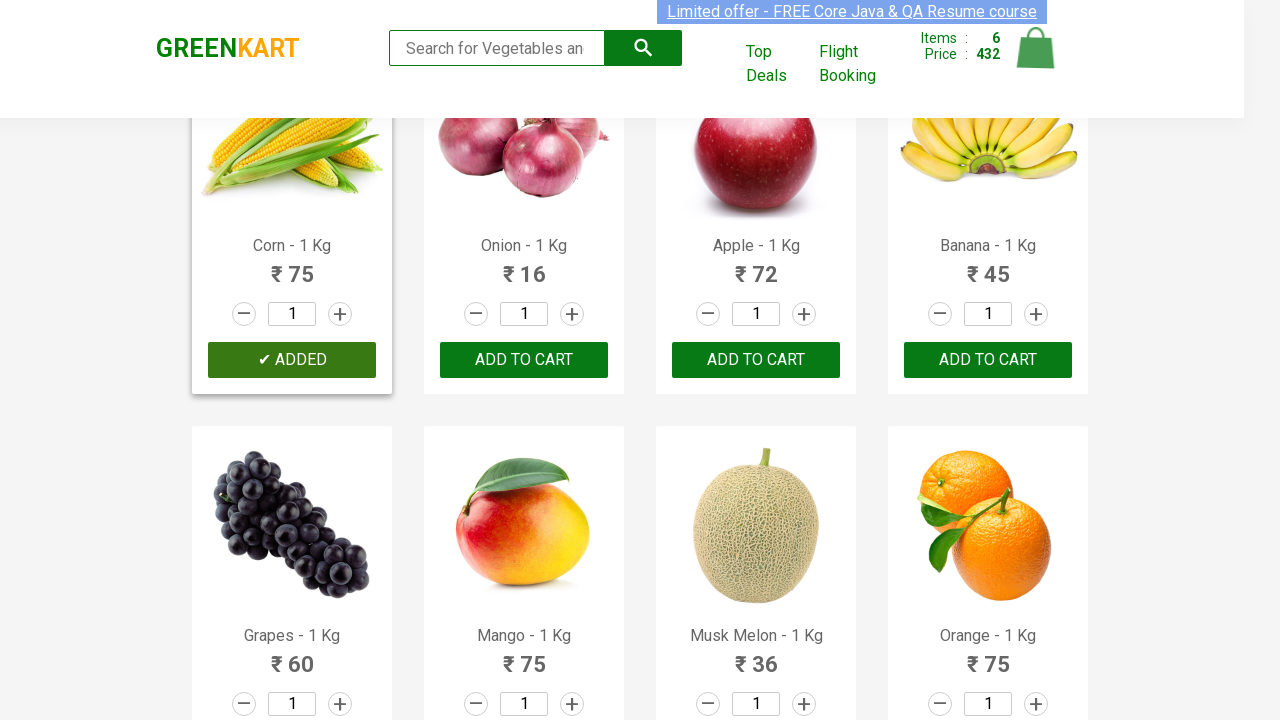

Waited 1 second for cart to update after adding items
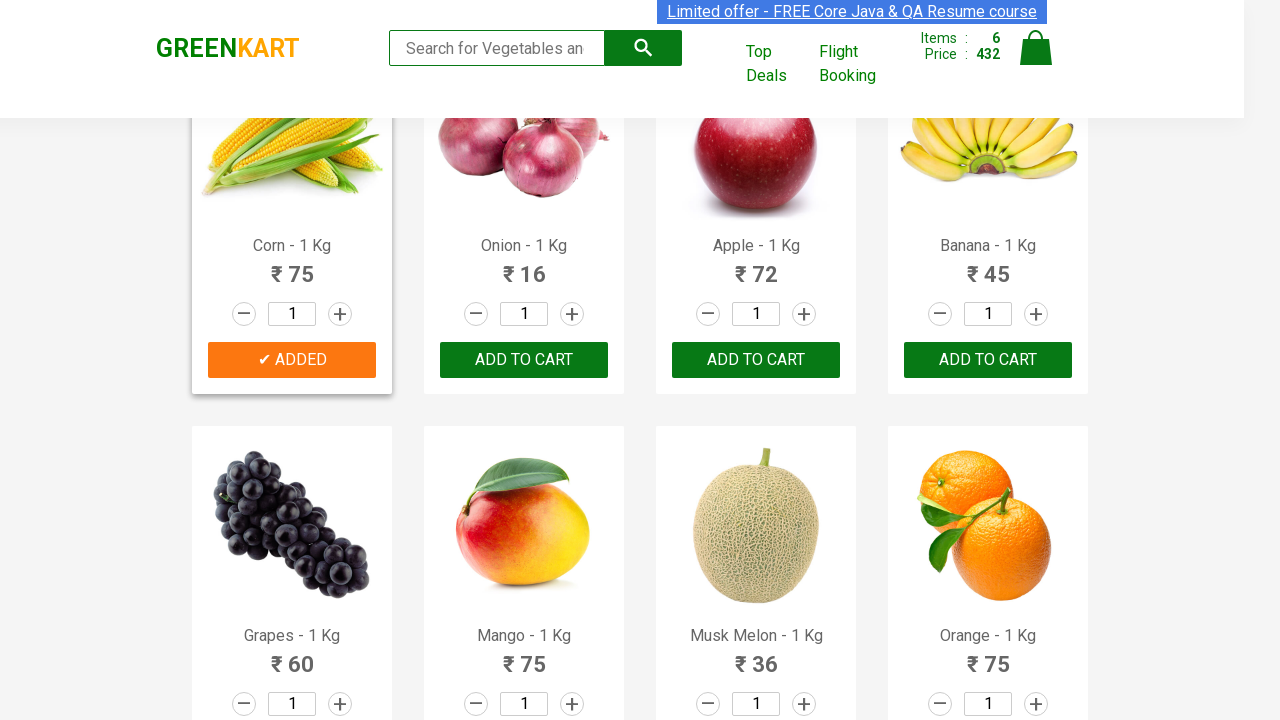

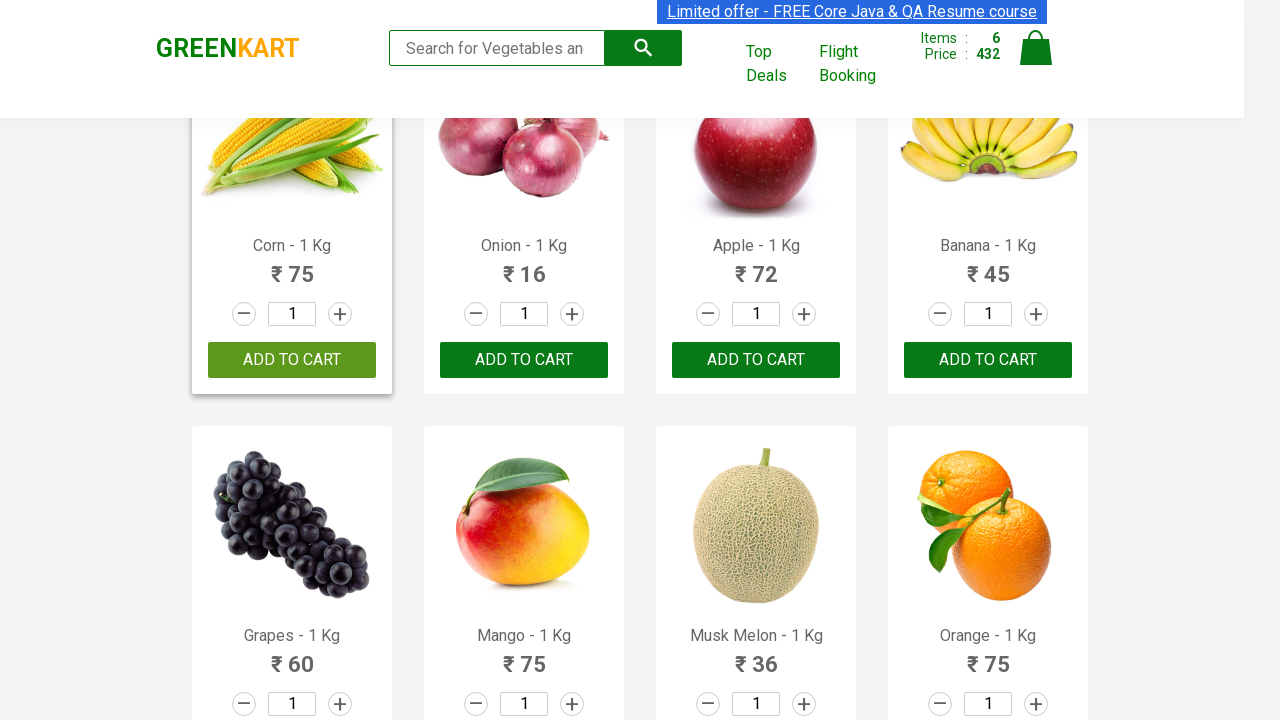